Tests mouse interaction by clicking a link and attempting a mouse back button action

Starting URL: https://awesomeqa.com/selenium/mouse_interaction.html

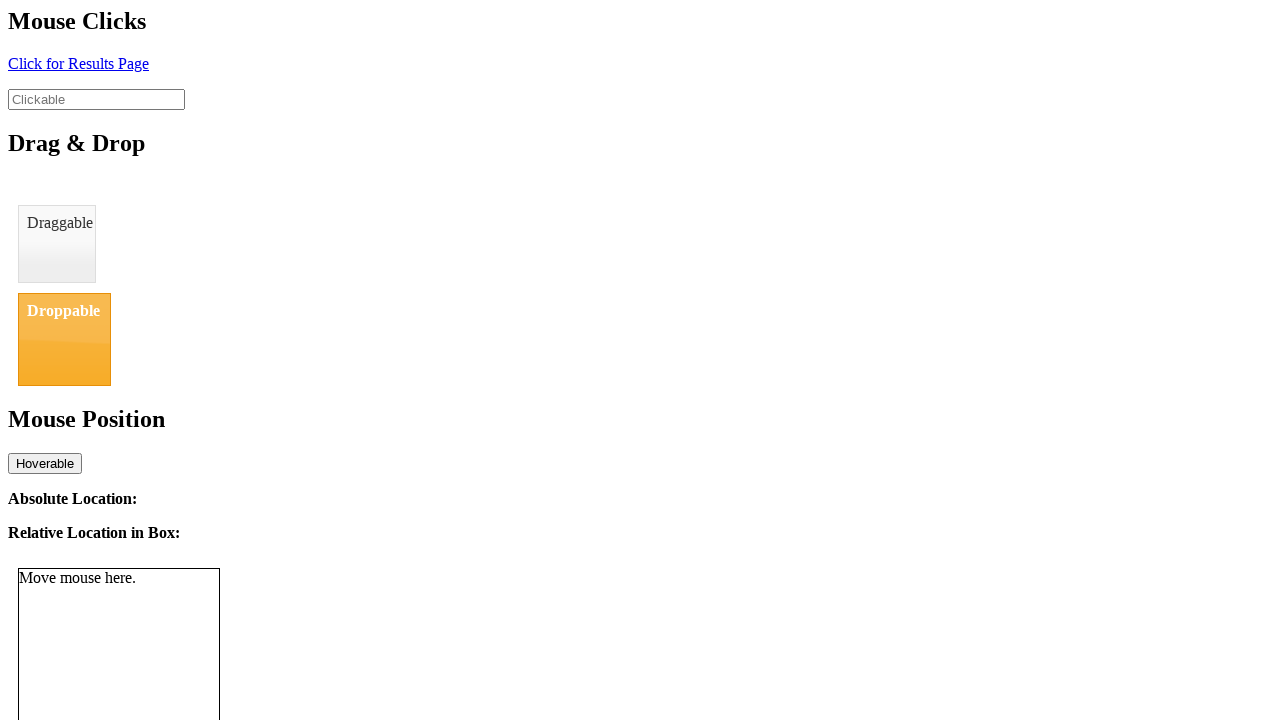

Clicked the link element with id 'click' at (78, 63) on a#click
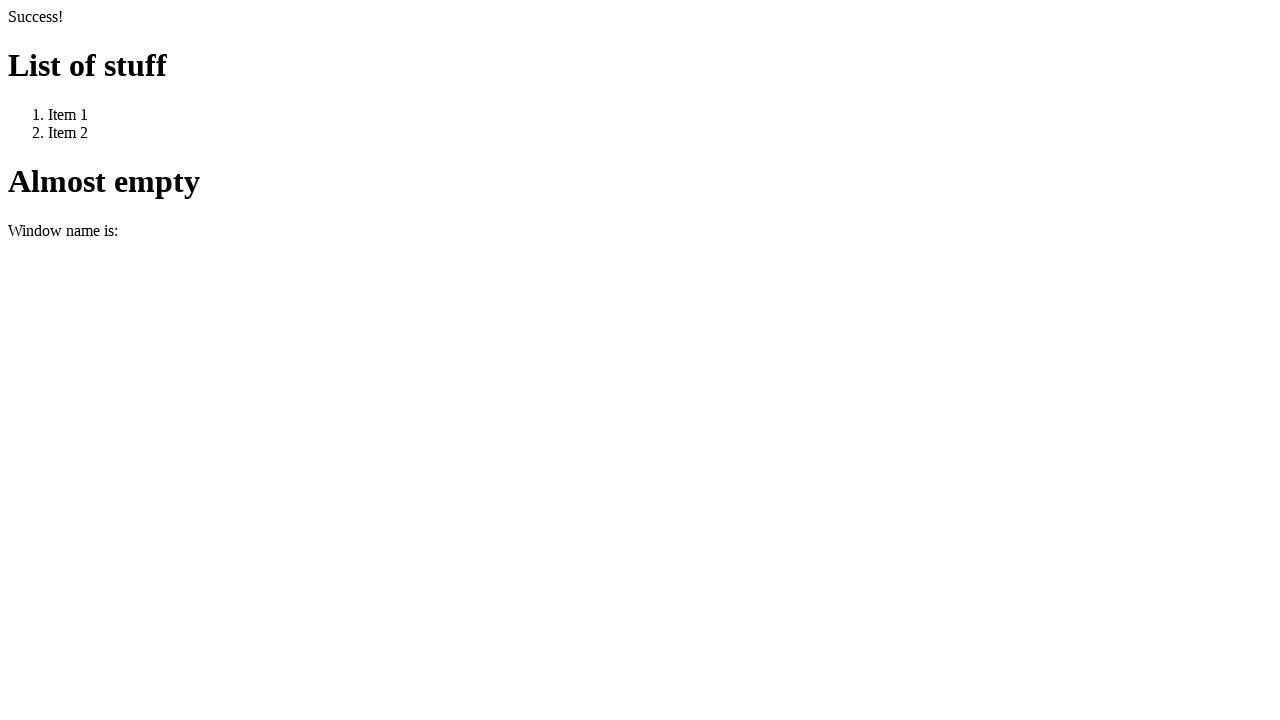

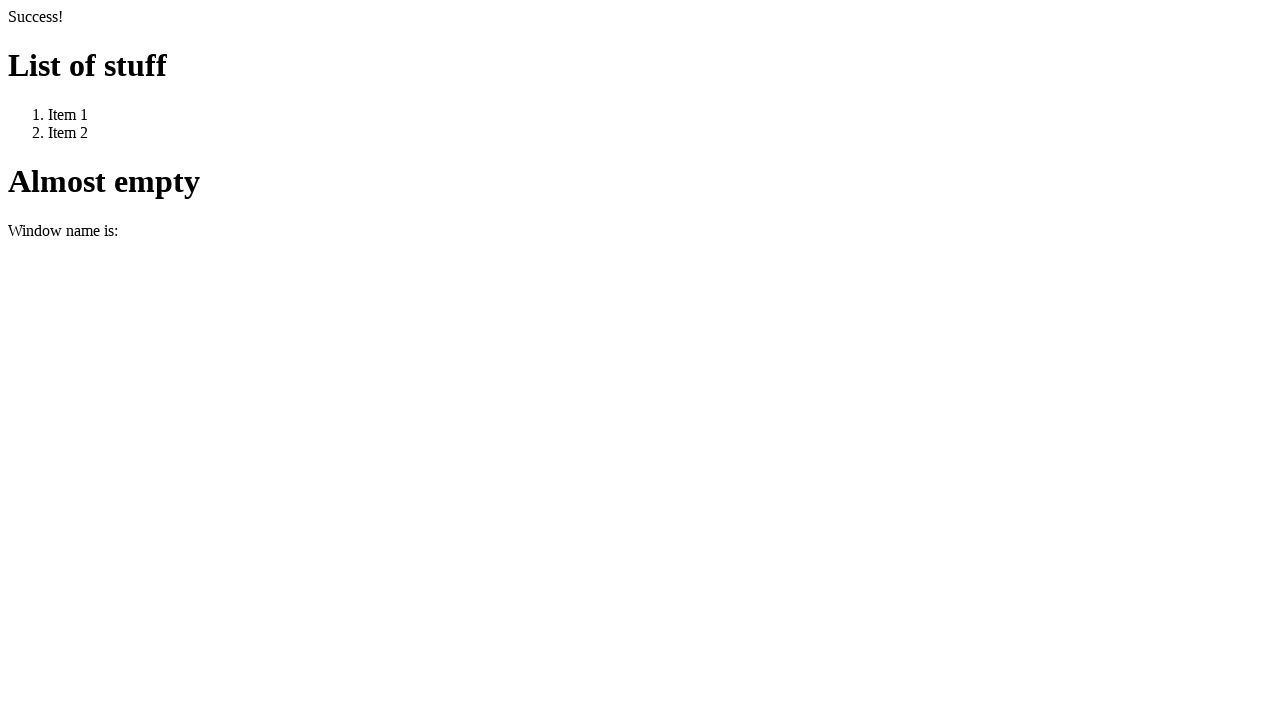